Tests browser navigation functionality by navigating to Trello, then testing back, forward, and refresh browser actions

Starting URL: https://trello.com

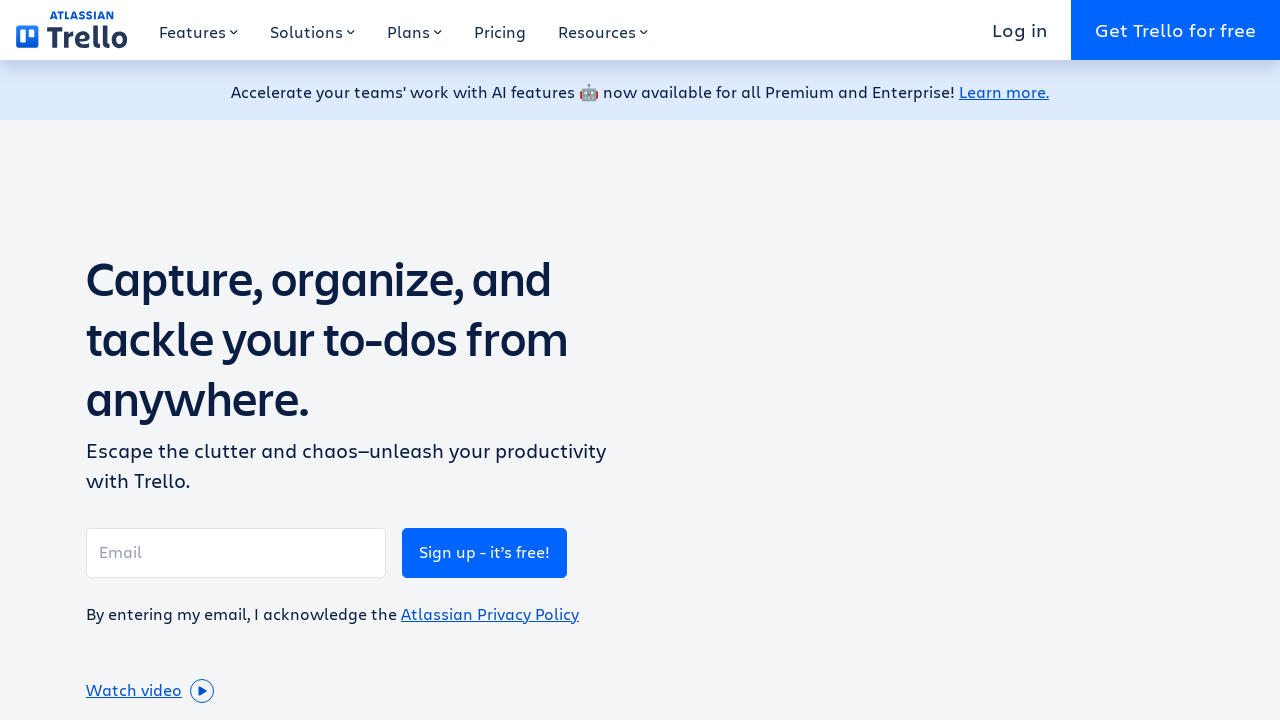

Navigated back in browser history (no-op as no previous page exists)
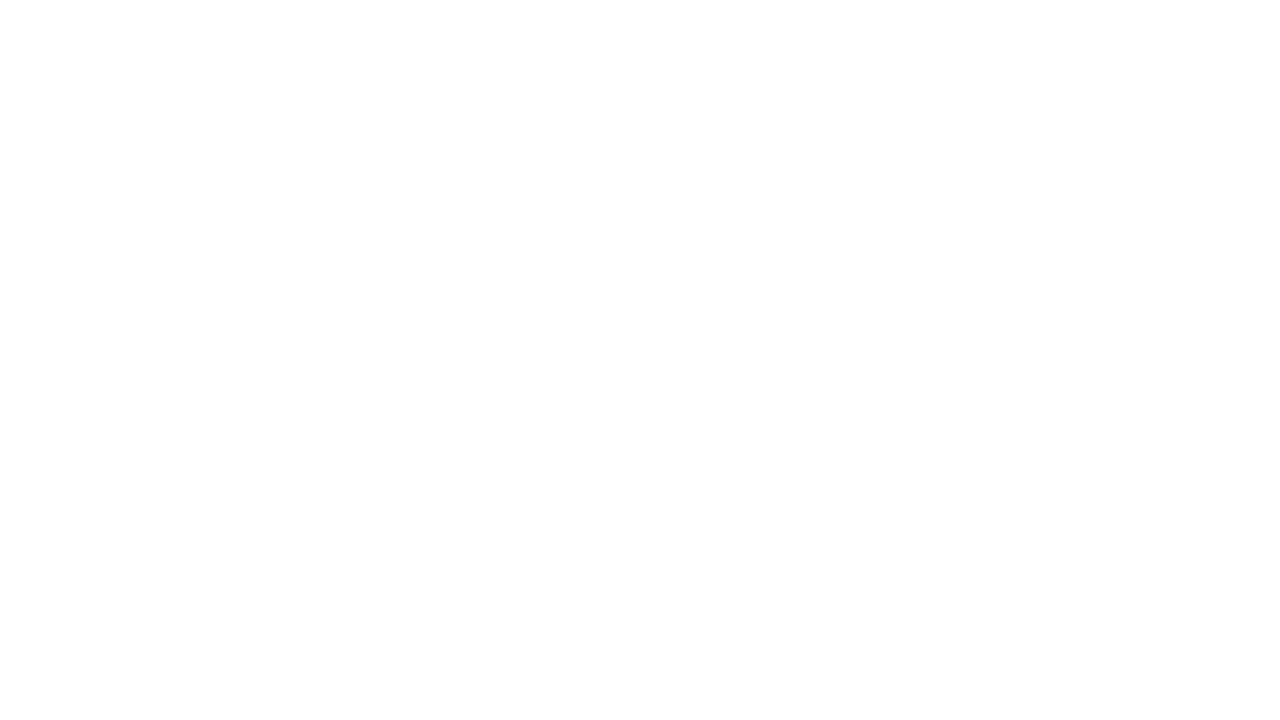

Navigated forward in browser history to return to Trello
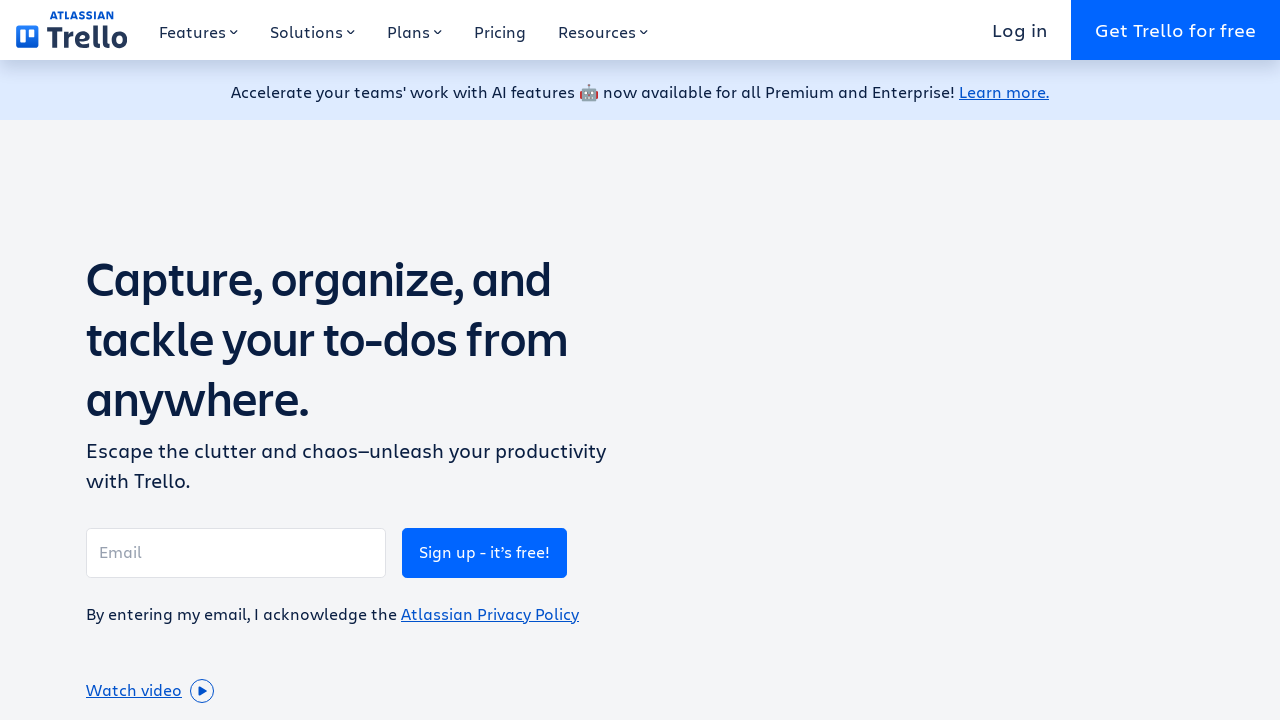

Refreshed the current Trello page
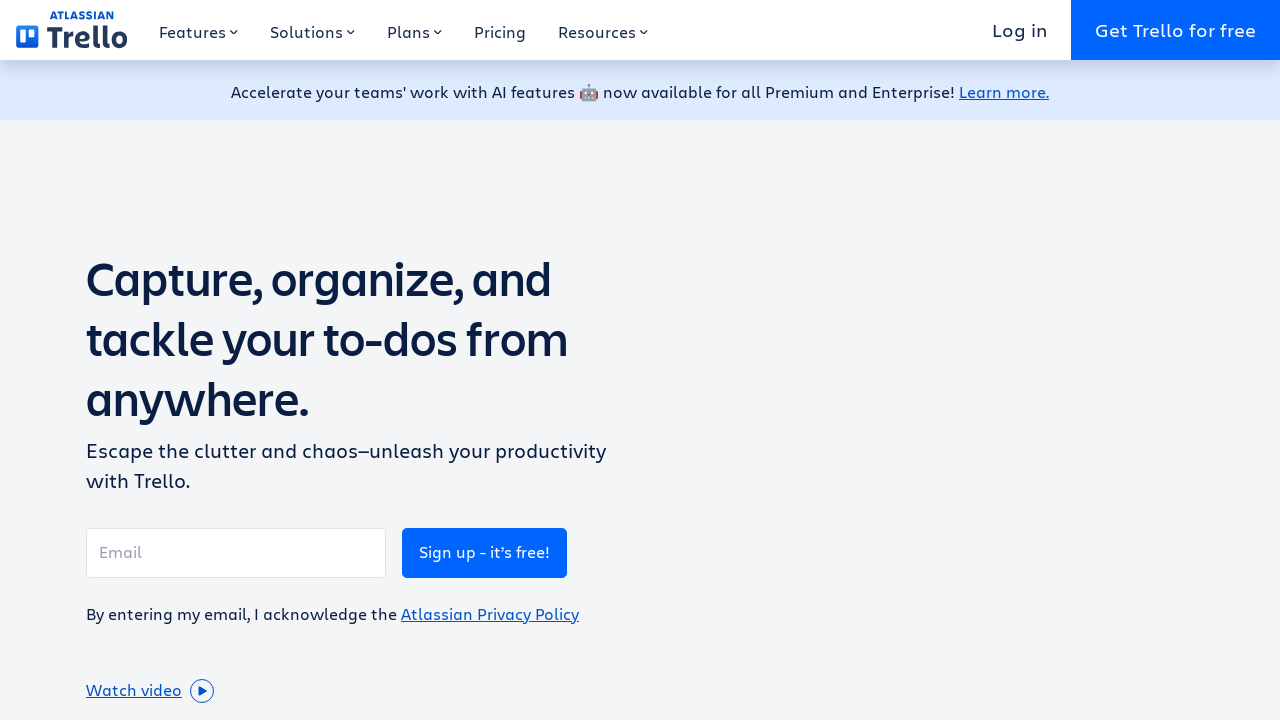

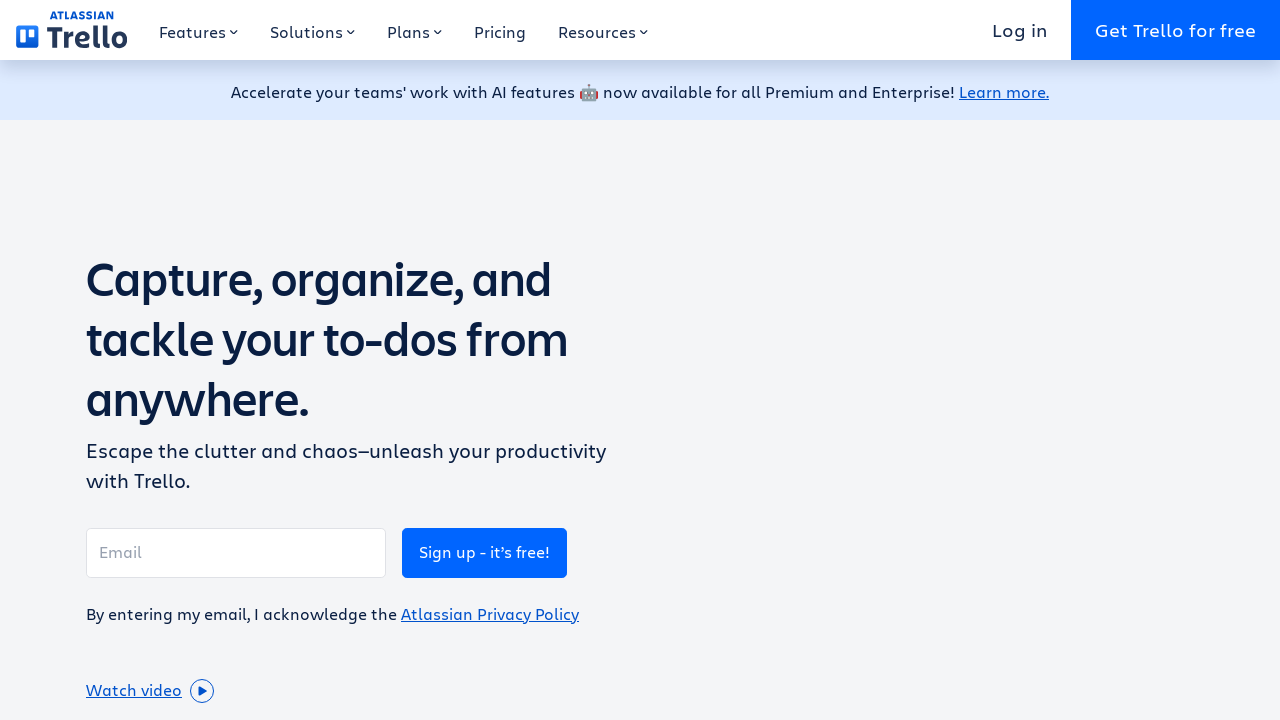